Opens the GoDaddy homepage and verifies the page loads correctly by checking that the page title and URL are present.

Starting URL: https://www.godaddy.com/

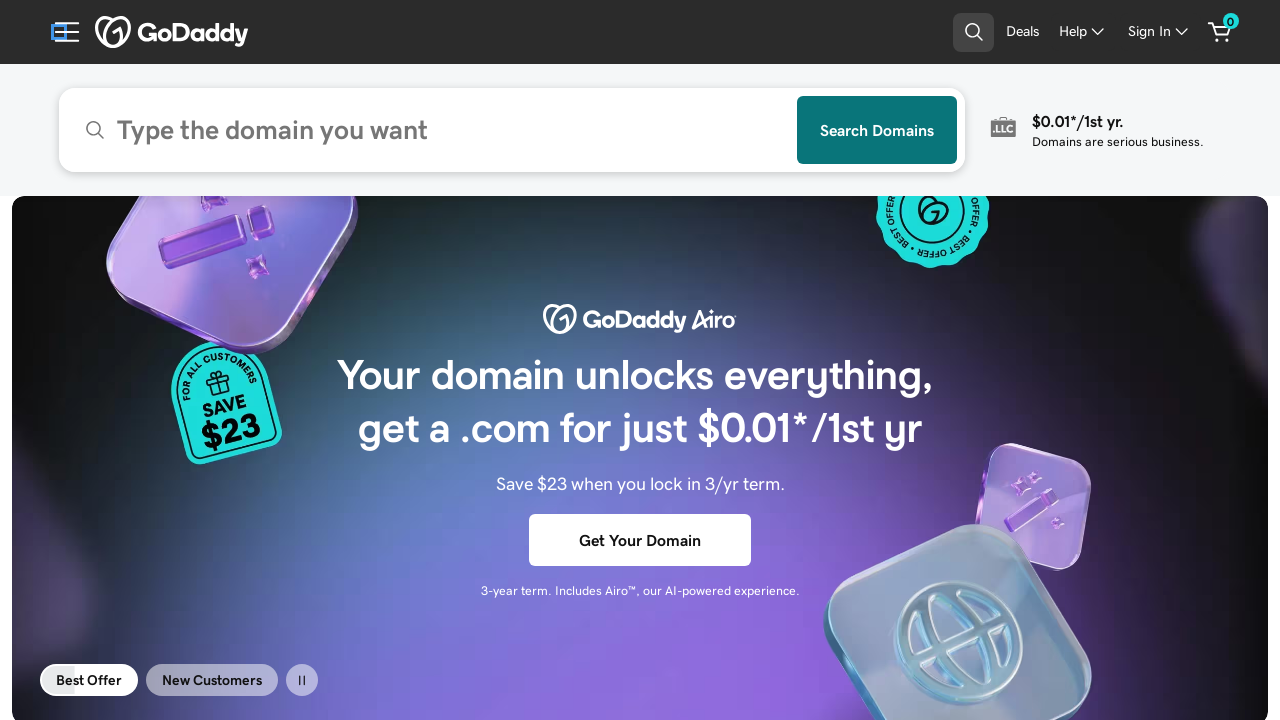

Waited for page to reach domcontentloaded state
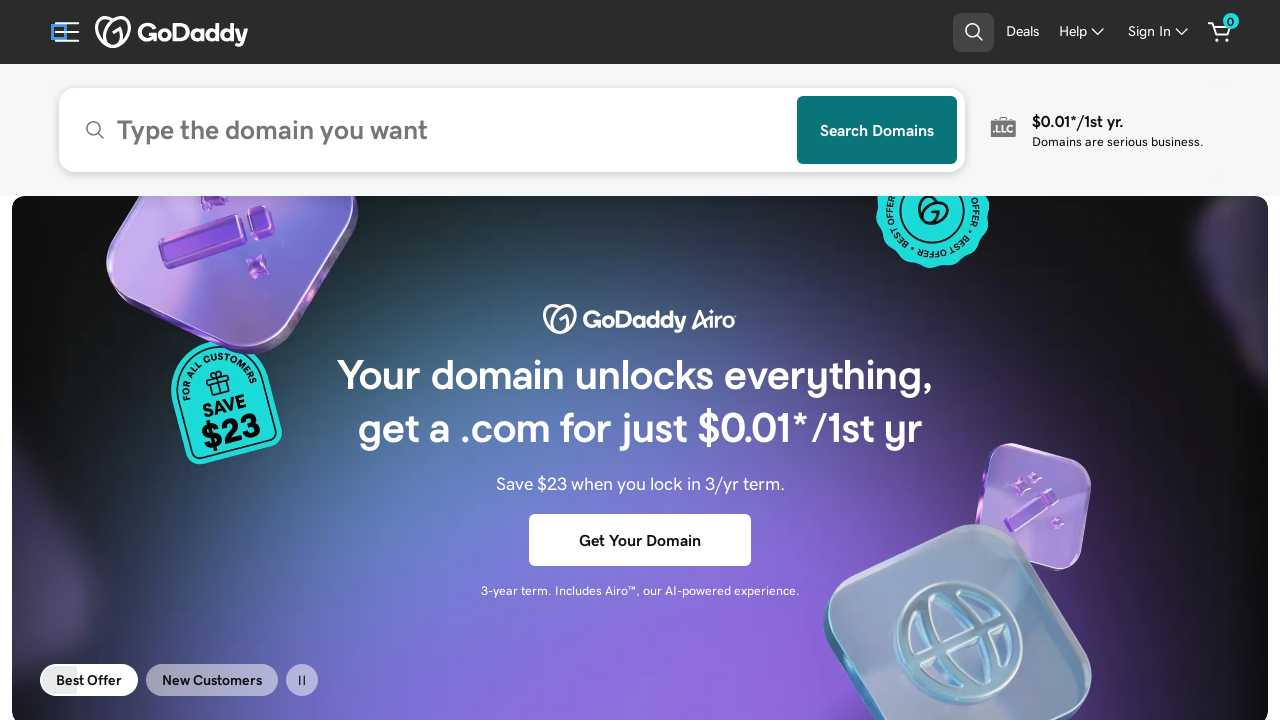

Retrieved page title: 'GoDaddy Official Site: Get a Domain & Launch Your Website.'
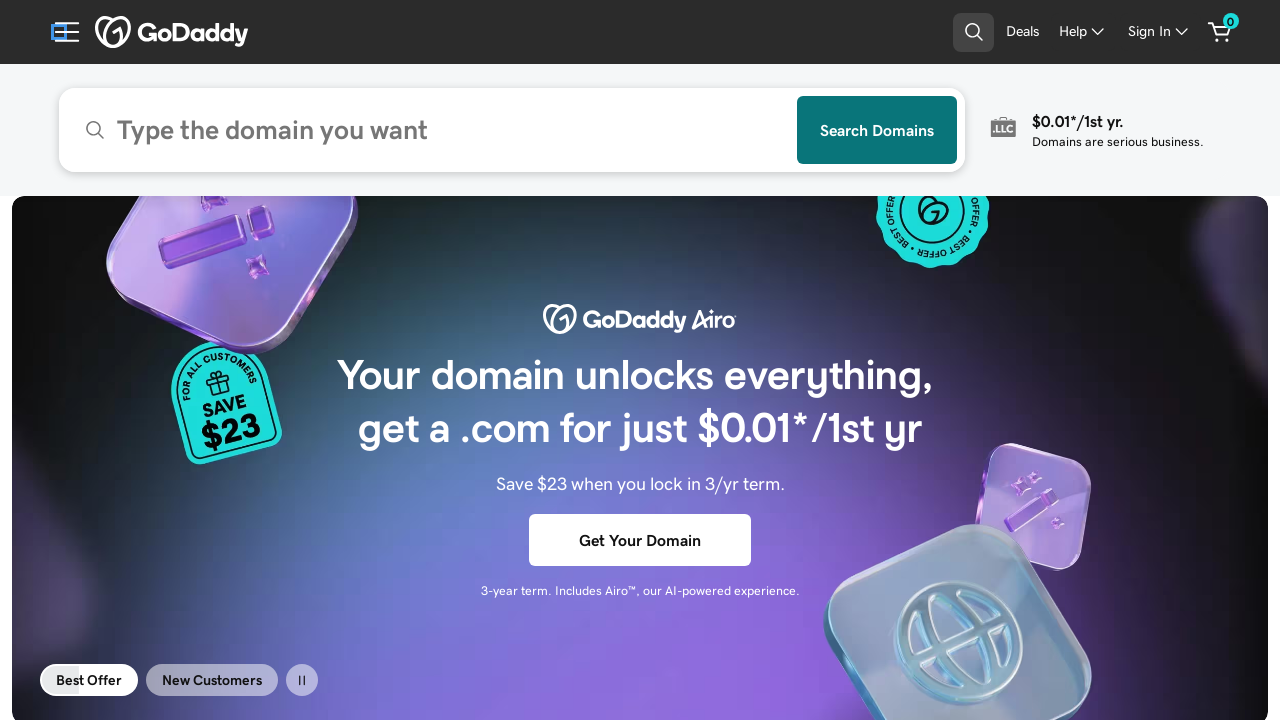

Asserted that page title is not empty
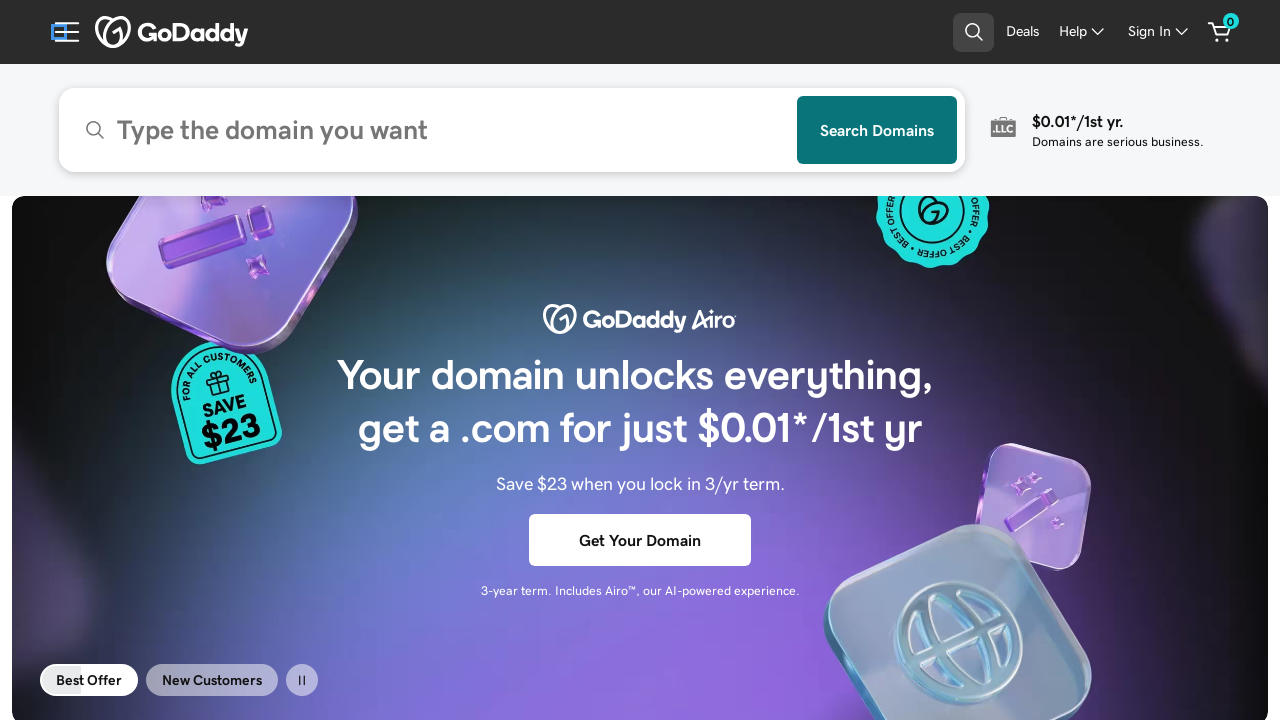

Retrieved current URL: 'https://www.godaddy.com/'
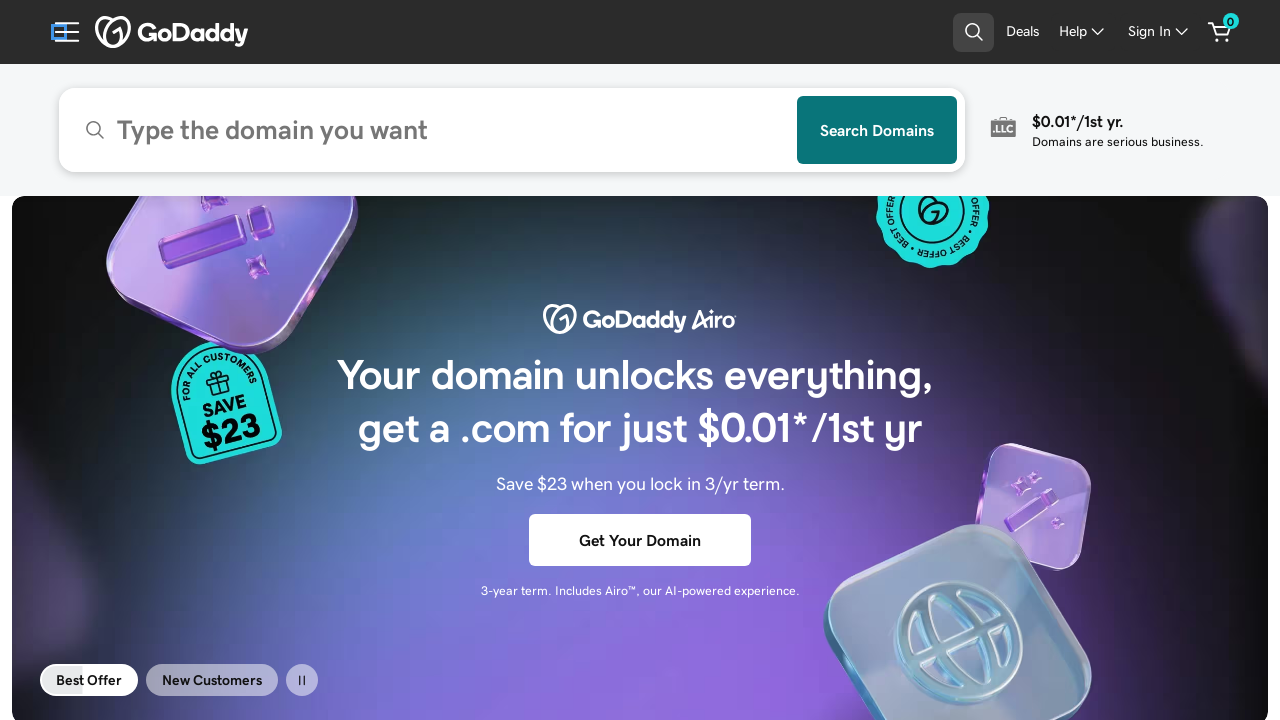

Asserted that current URL contains 'godaddy.com'
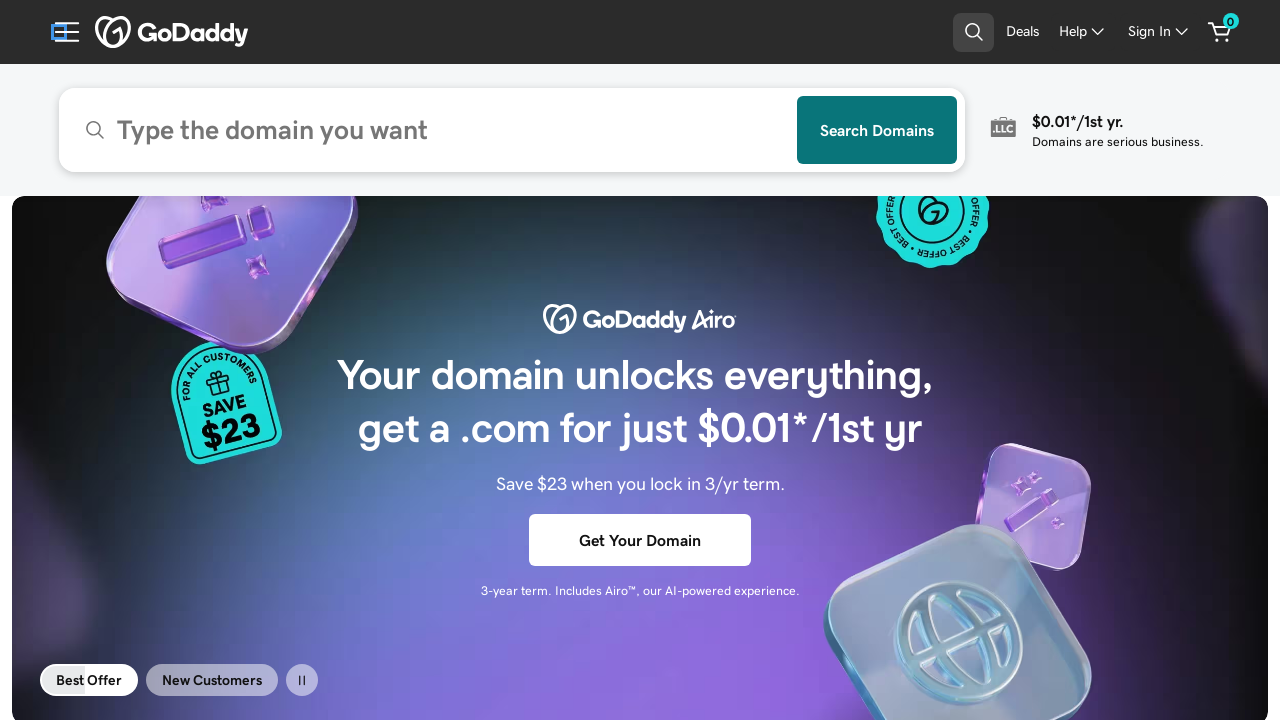

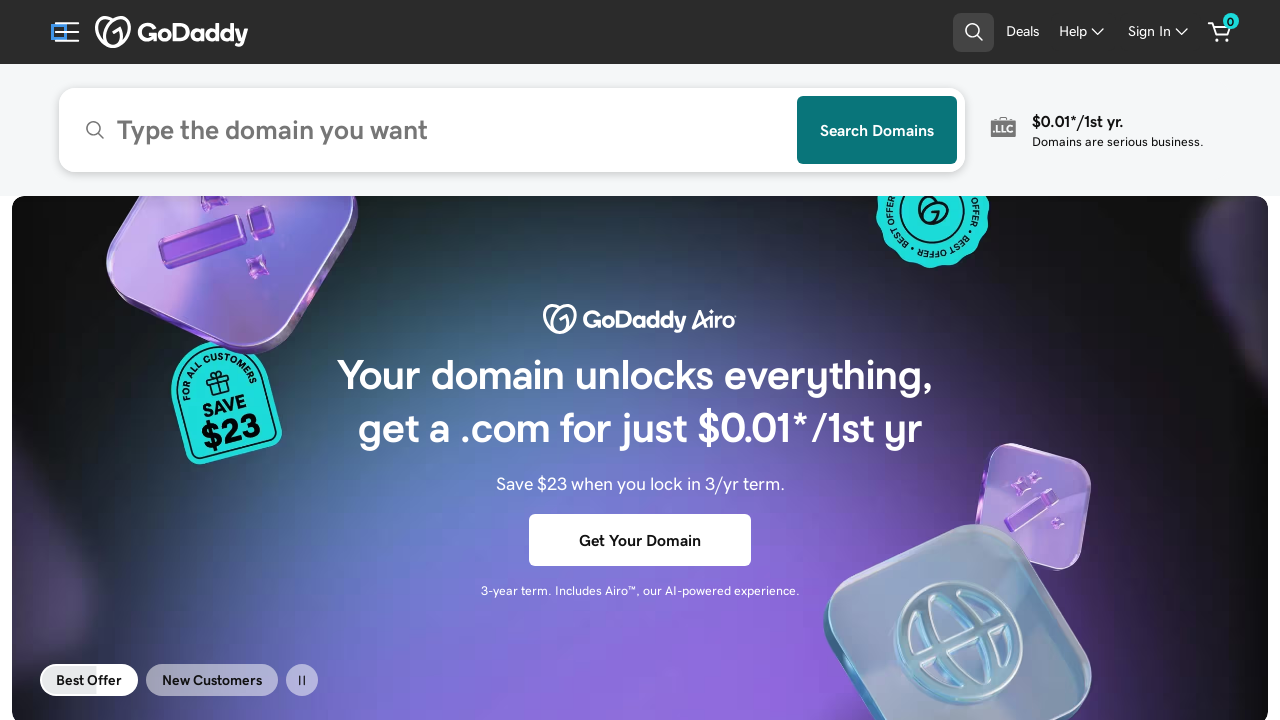